Tests the Quality Assurance careers page by verifying the header and clicking the "See all jobs" button

Starting URL: https://useinsider.com/careers/quality-assurance/

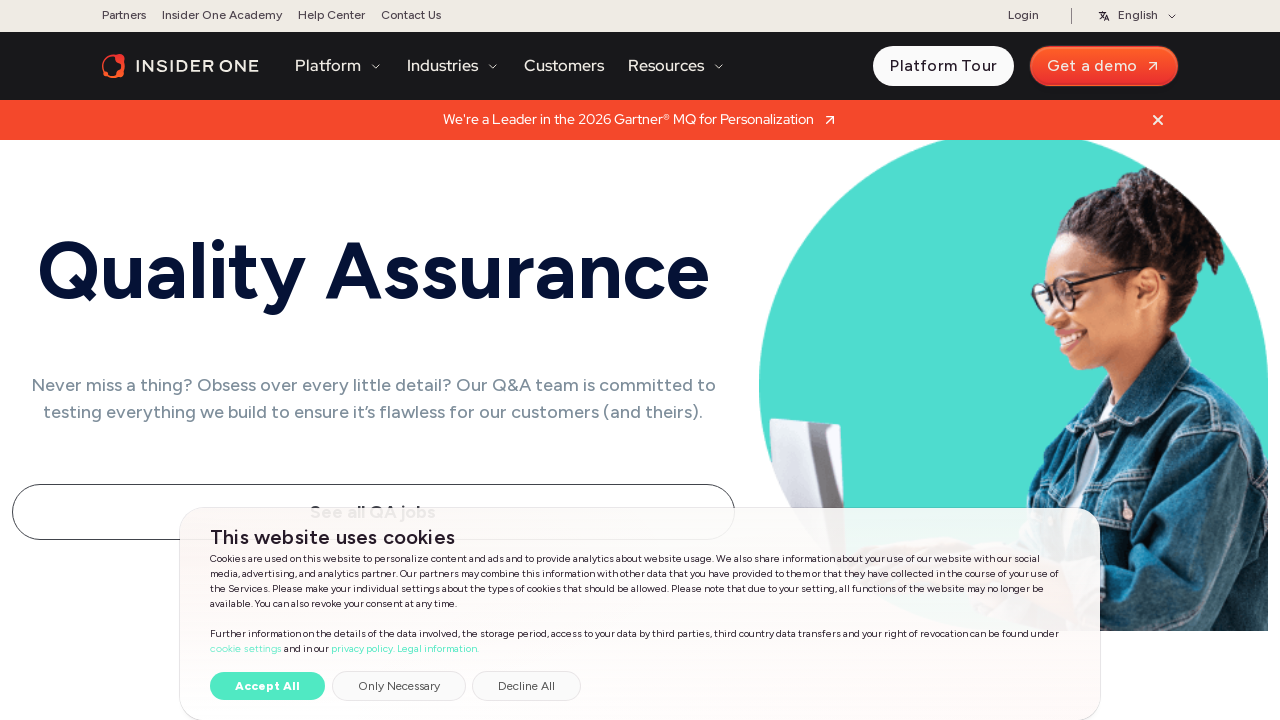

Quality Assurance header loaded on careers page
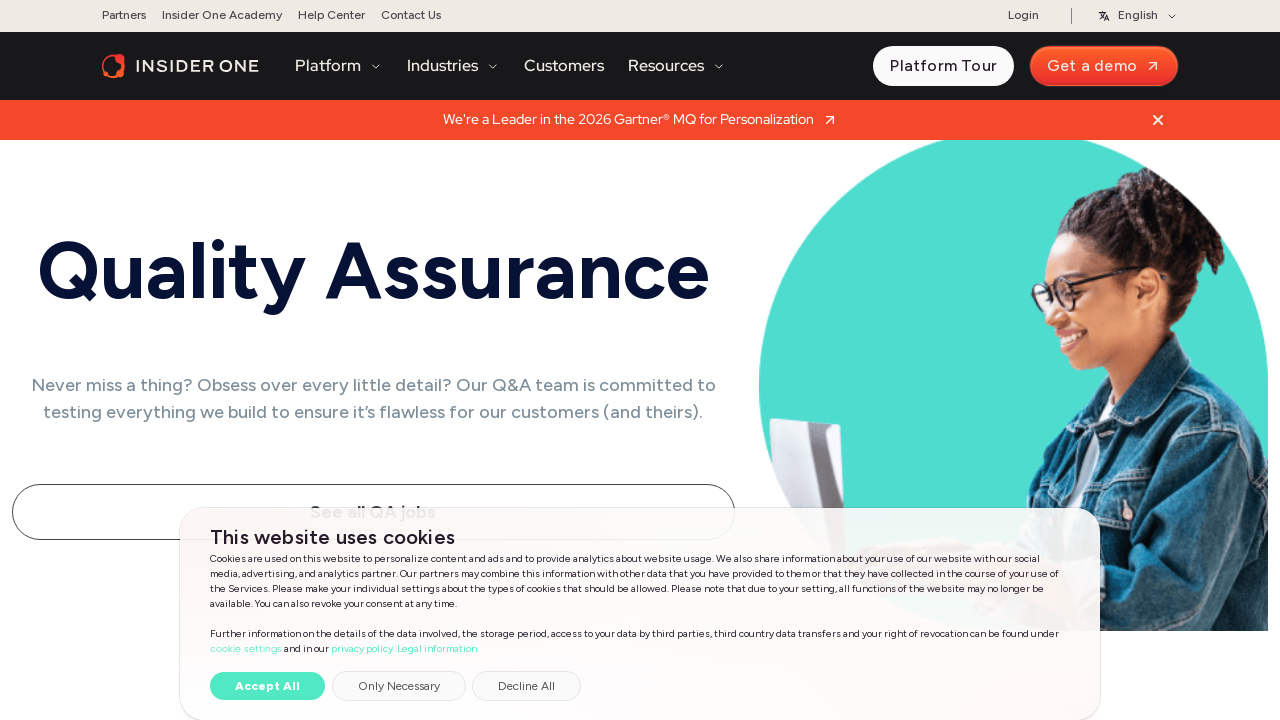

Clicked 'See all jobs' button on QA careers page at (373, 360) on xpath=//a[@class='btn btn-outline-secondary rounded text-medium mt-2 py-3 px-lg-
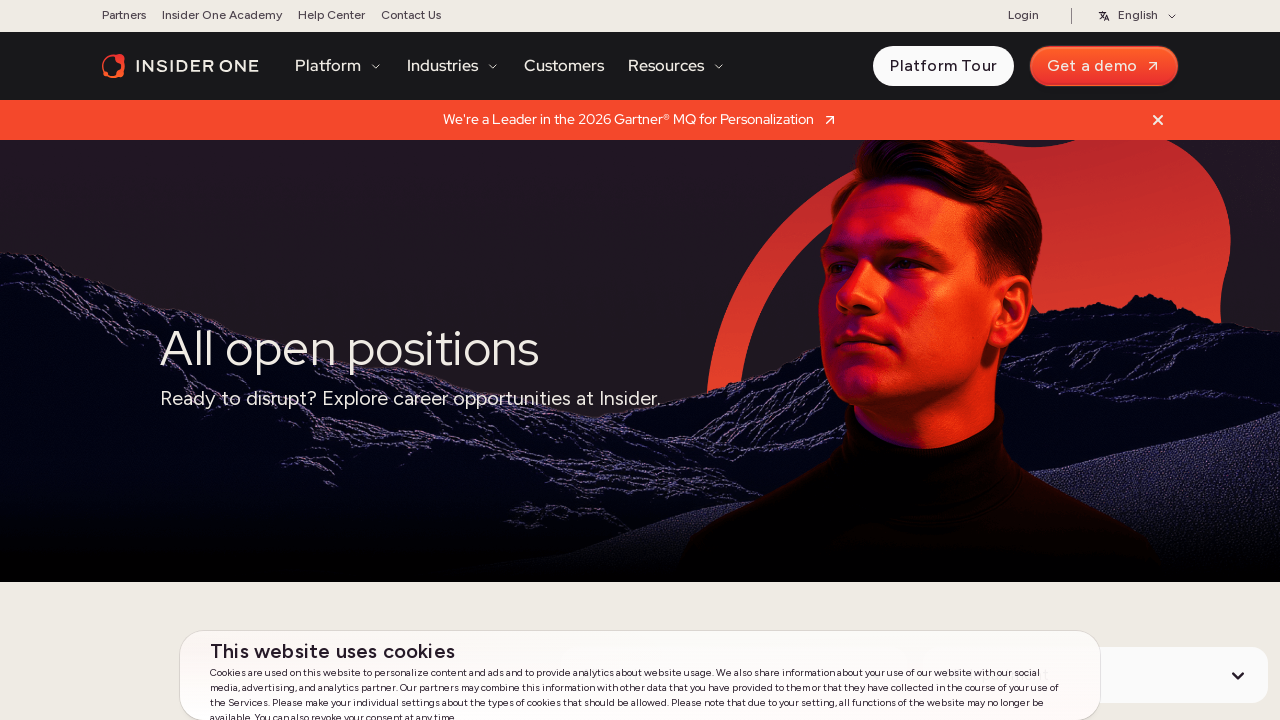

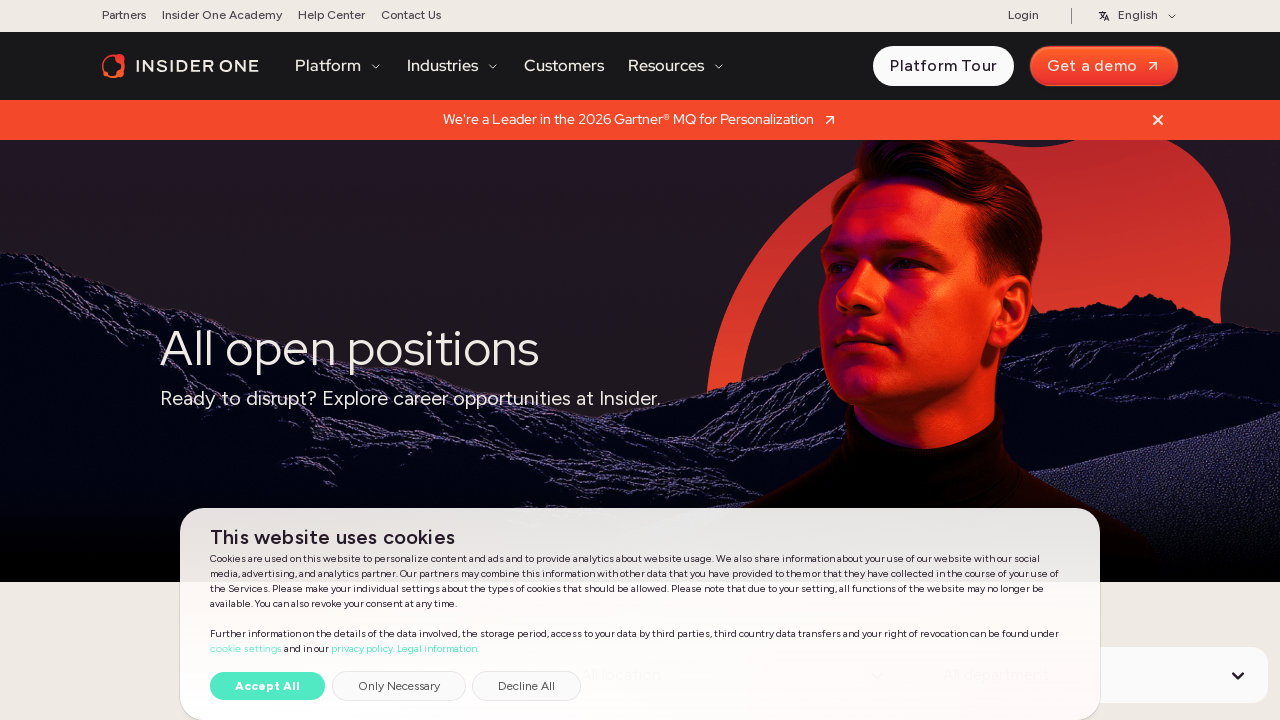